Navigates to GeeksforGeeks homepage and clicks on the "Courses" link after waiting for it to be clickable

Starting URL: https://www.geeksforgeeks.org/

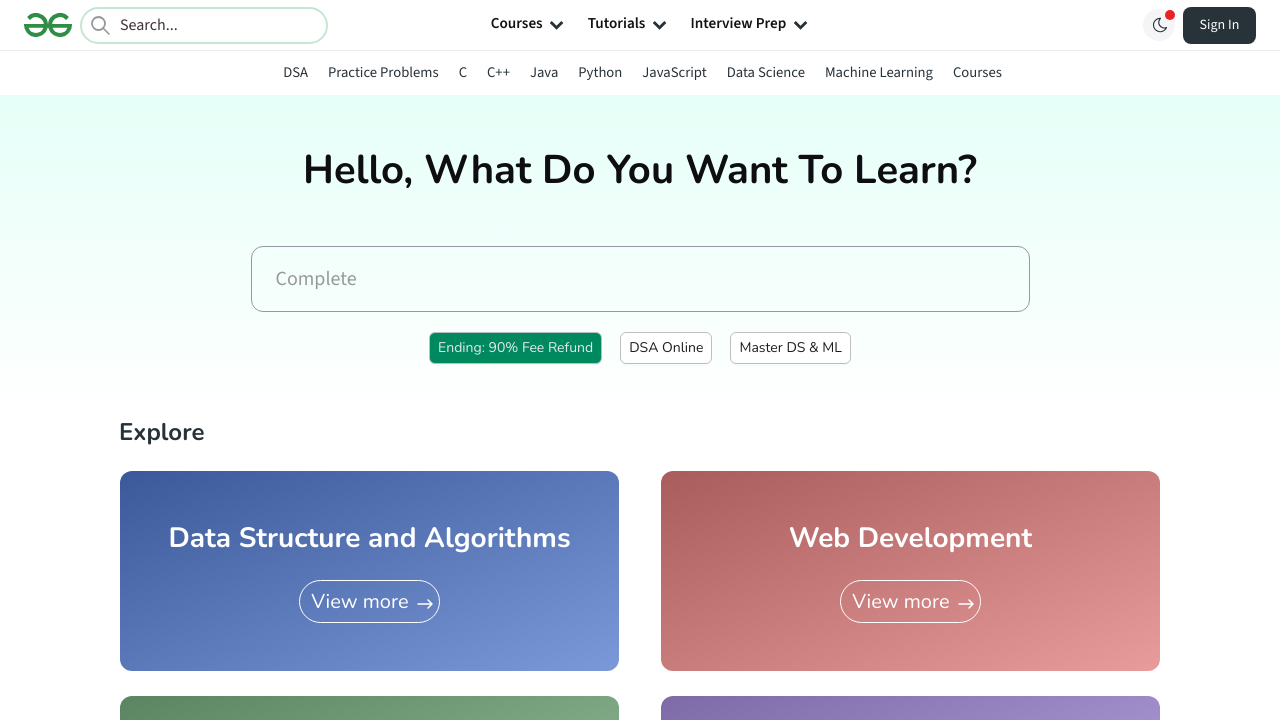

Waited for Courses link to become visible
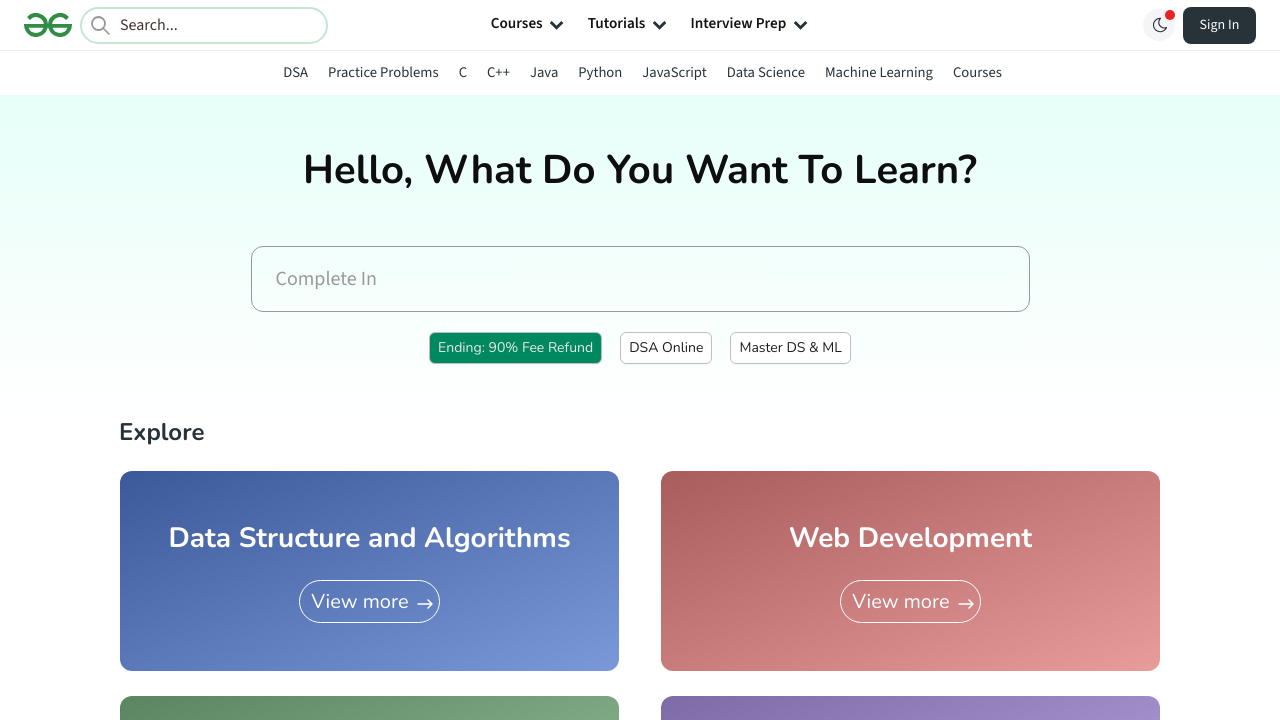

Clicked on the Courses link at (977, 72) on a:has-text('Courses')
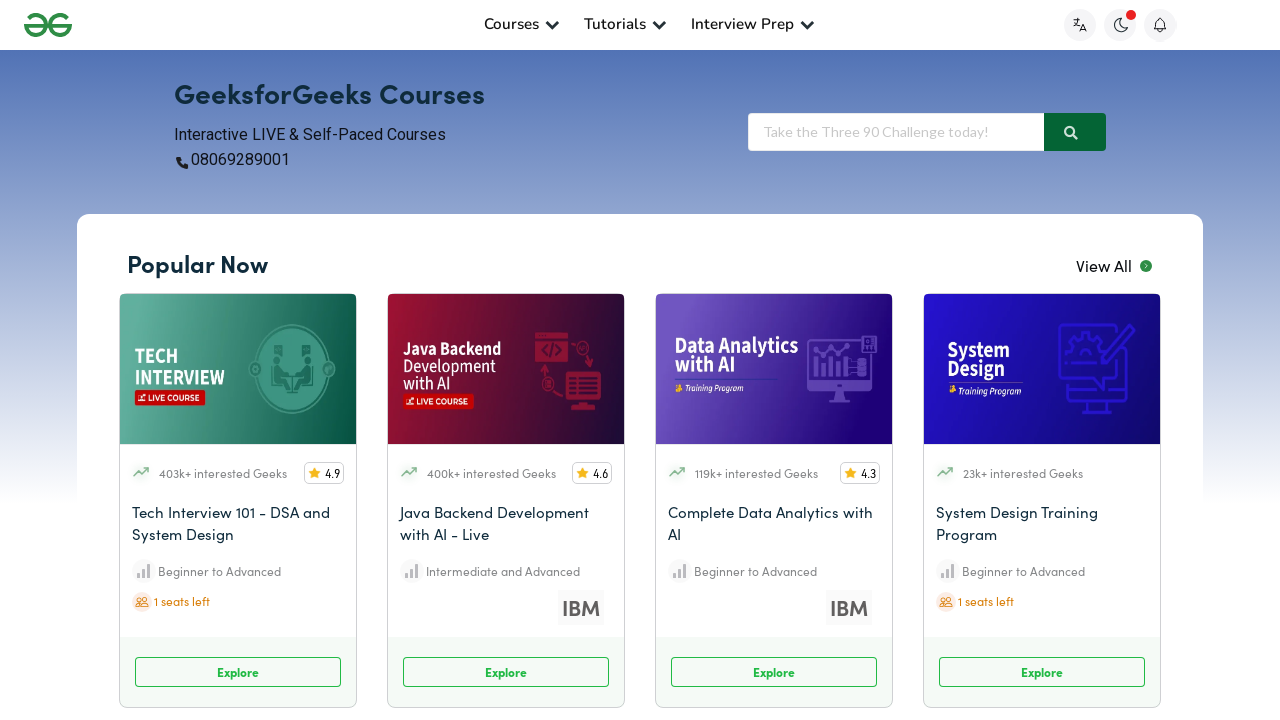

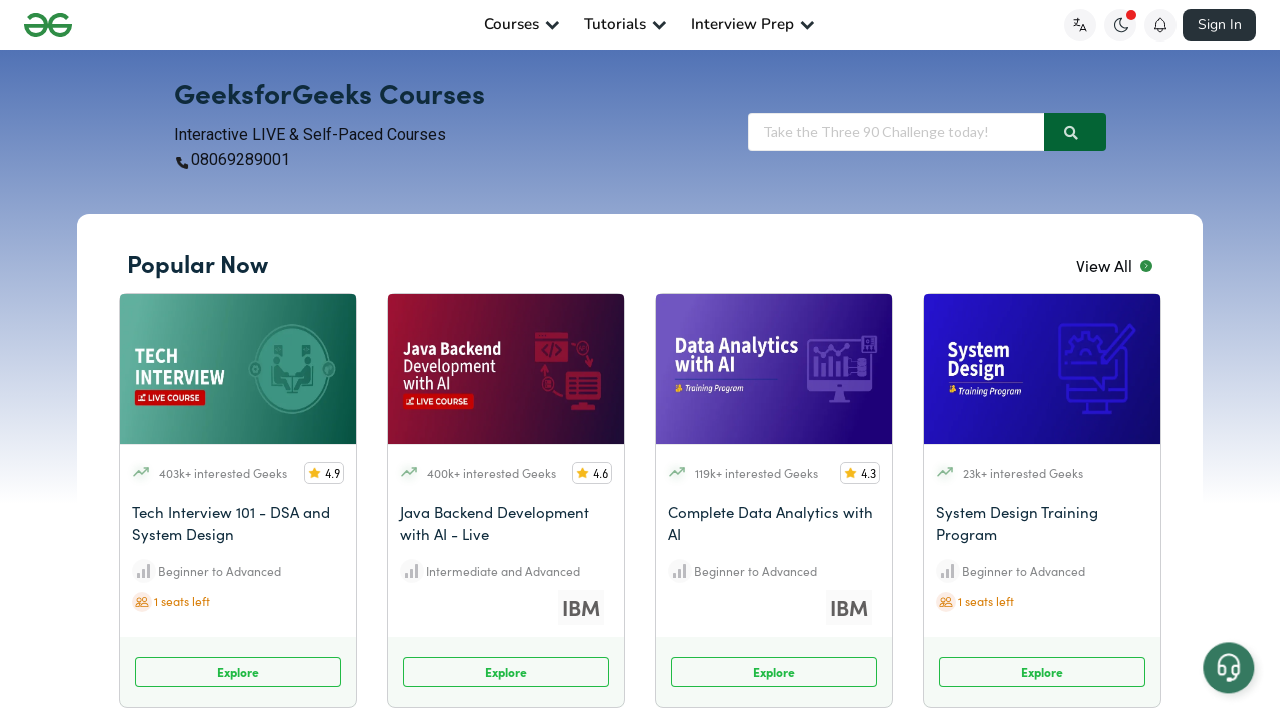